Clicks receive emails checkbox, fills username and password fields, and submits the form

Starting URL: https://join.secondlife.com/?lang=pt-BR

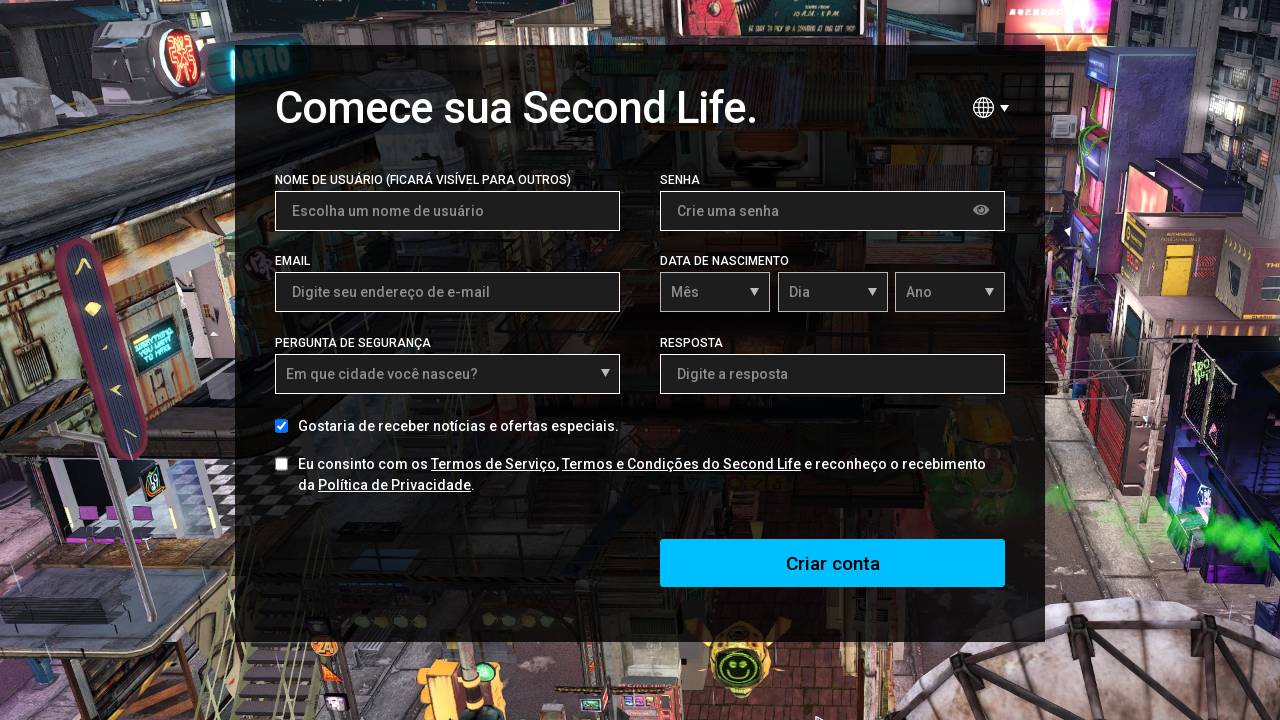

Hovered over receive emails checkbox at (282, 426) on #id_receive_emails
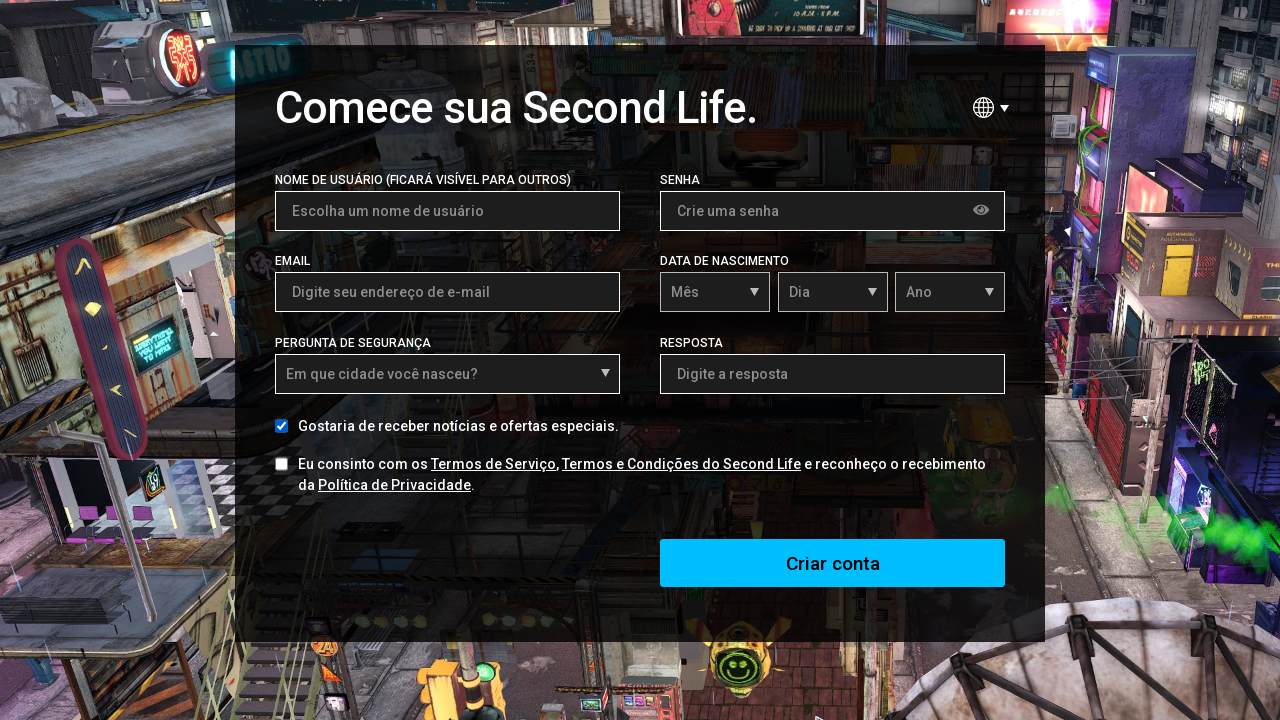

Clicked receive emails checkbox at (282, 426) on #id_receive_emails
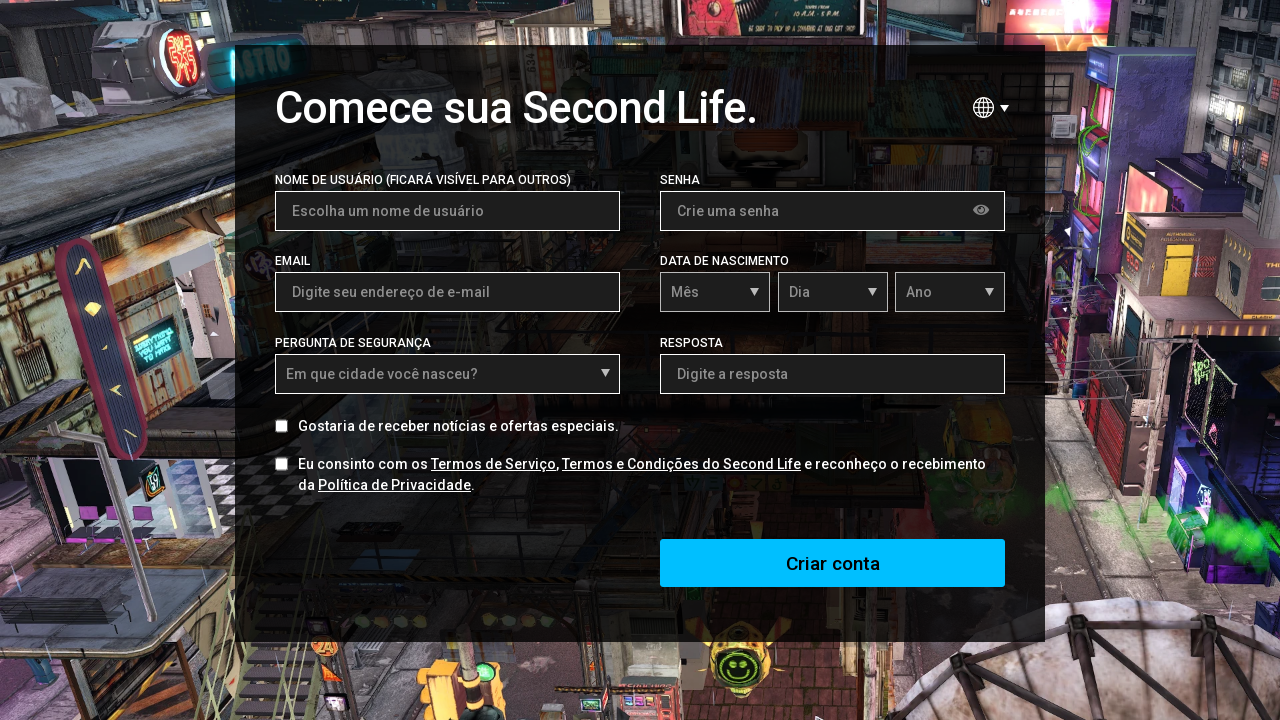

Filled username field with 'Gabriel Jose' on input[name='username']
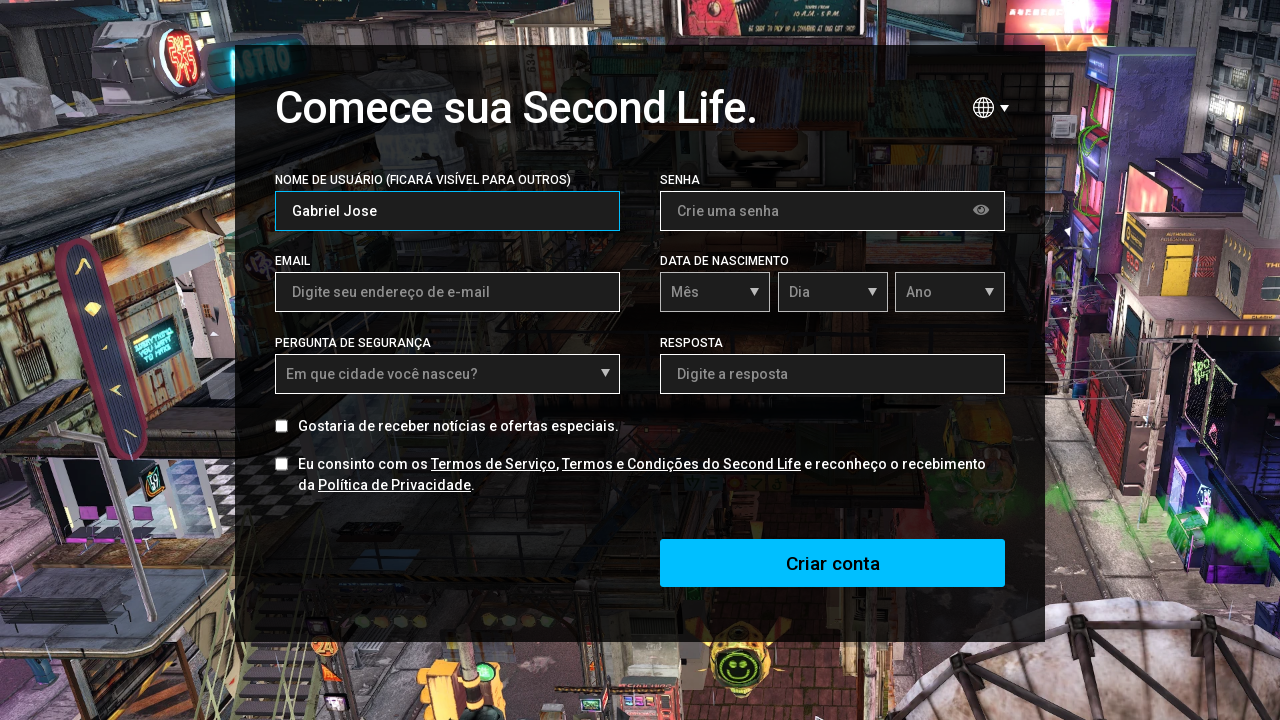

Filled password field with '348731' on input[name='password']
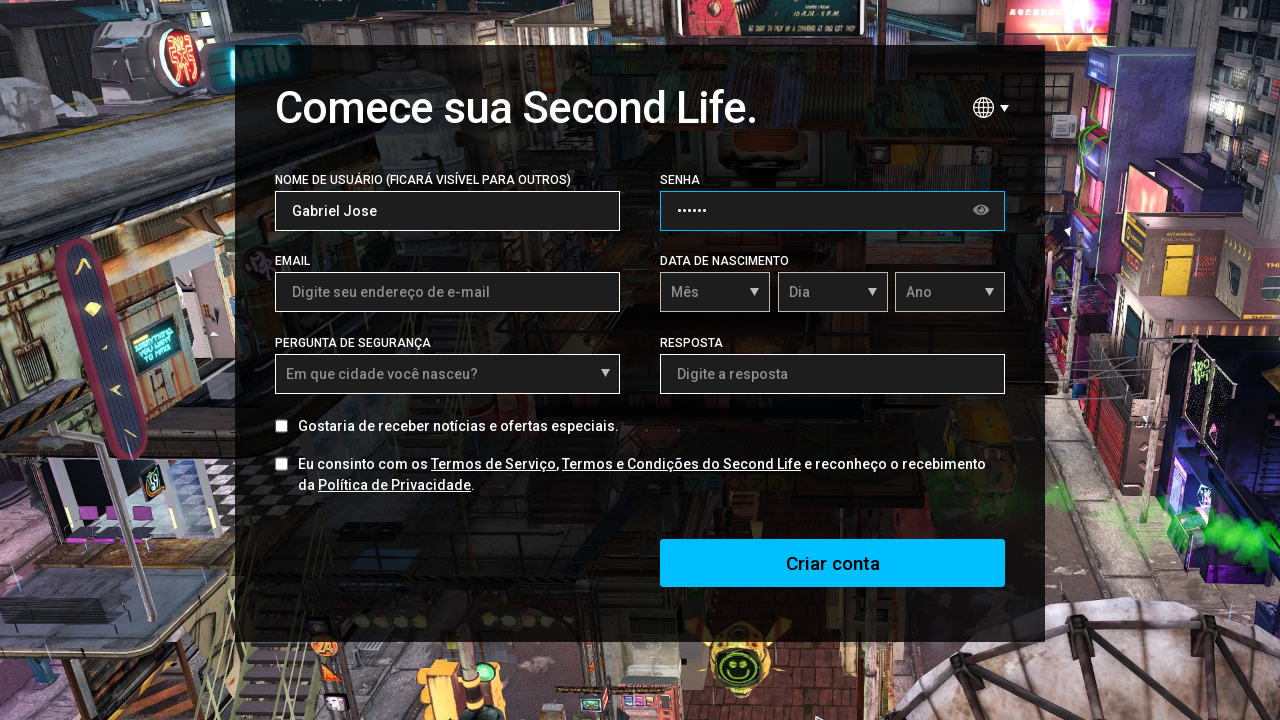

Pressed Enter to submit the form on input[name='password']
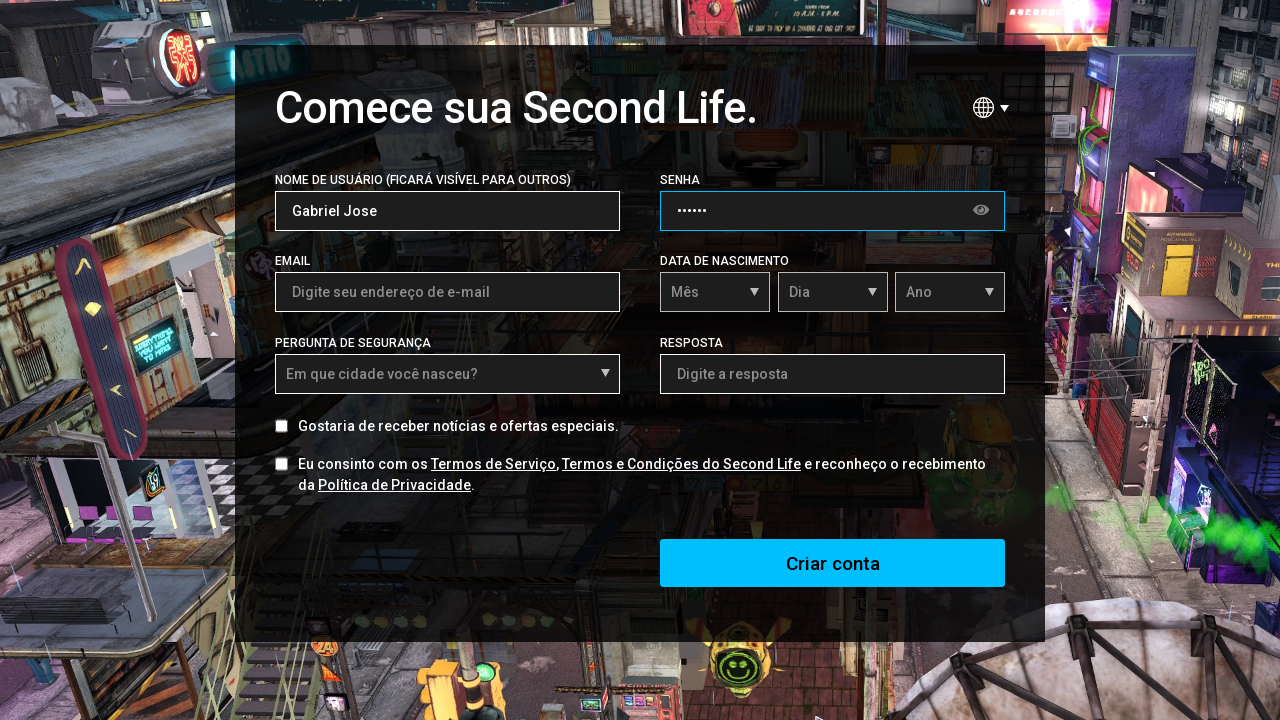

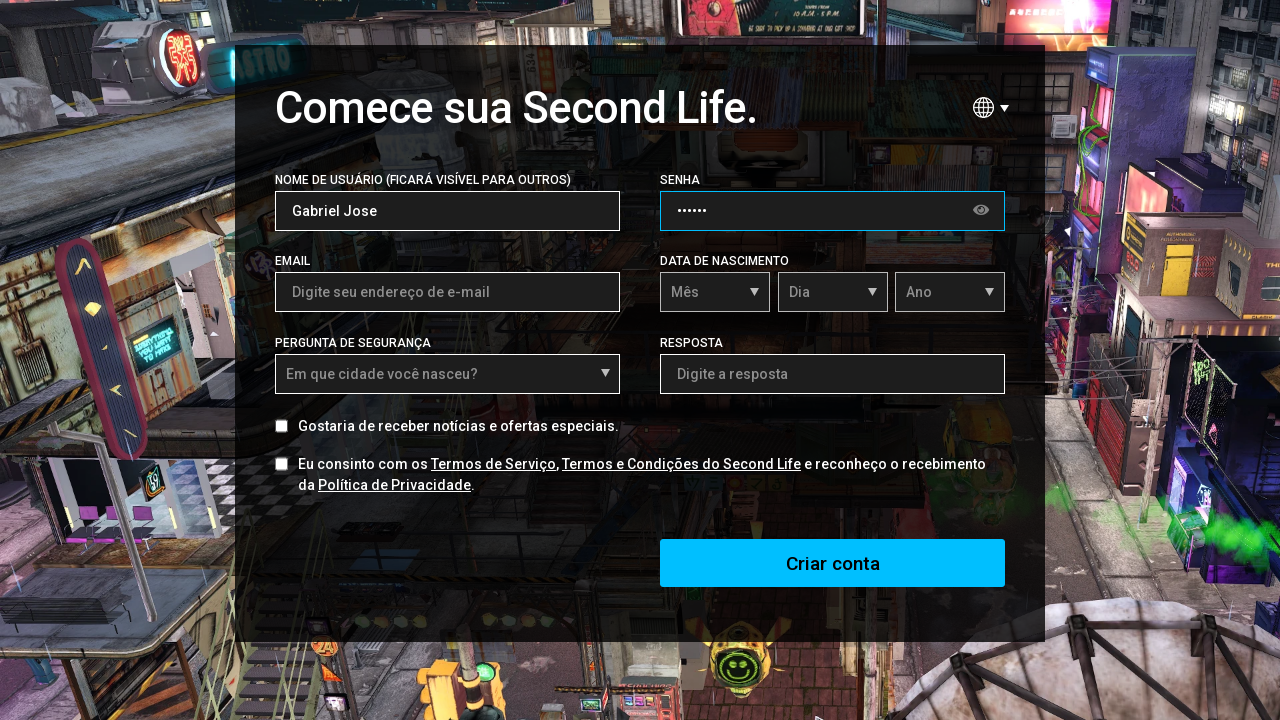